Tests JavaScript alert handling by interacting with different types of alerts - accepting, dismissing, and entering text in prompts

Starting URL: https://the-internet.herokuapp.com/javascript_alerts

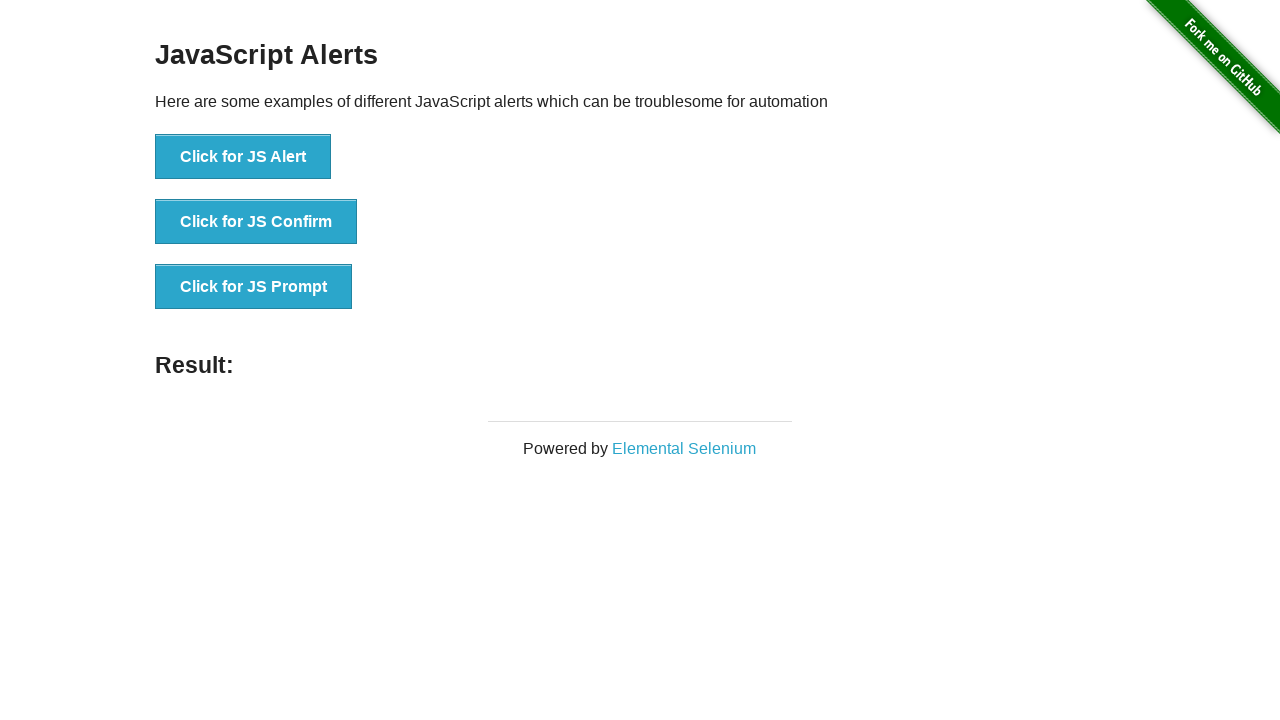

Clicked button to trigger JavaScript alert at (243, 157) on xpath=//button[text()='Click for JS Alert']
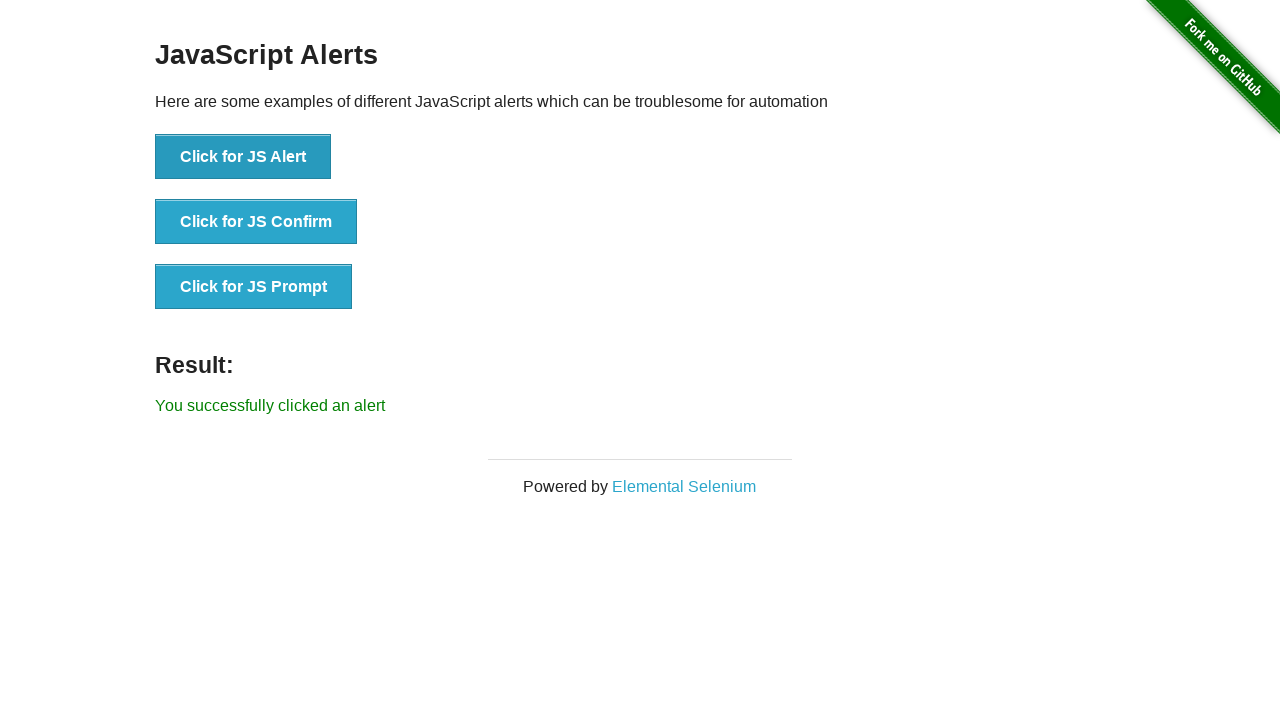

Set up dialog handler to accept alerts
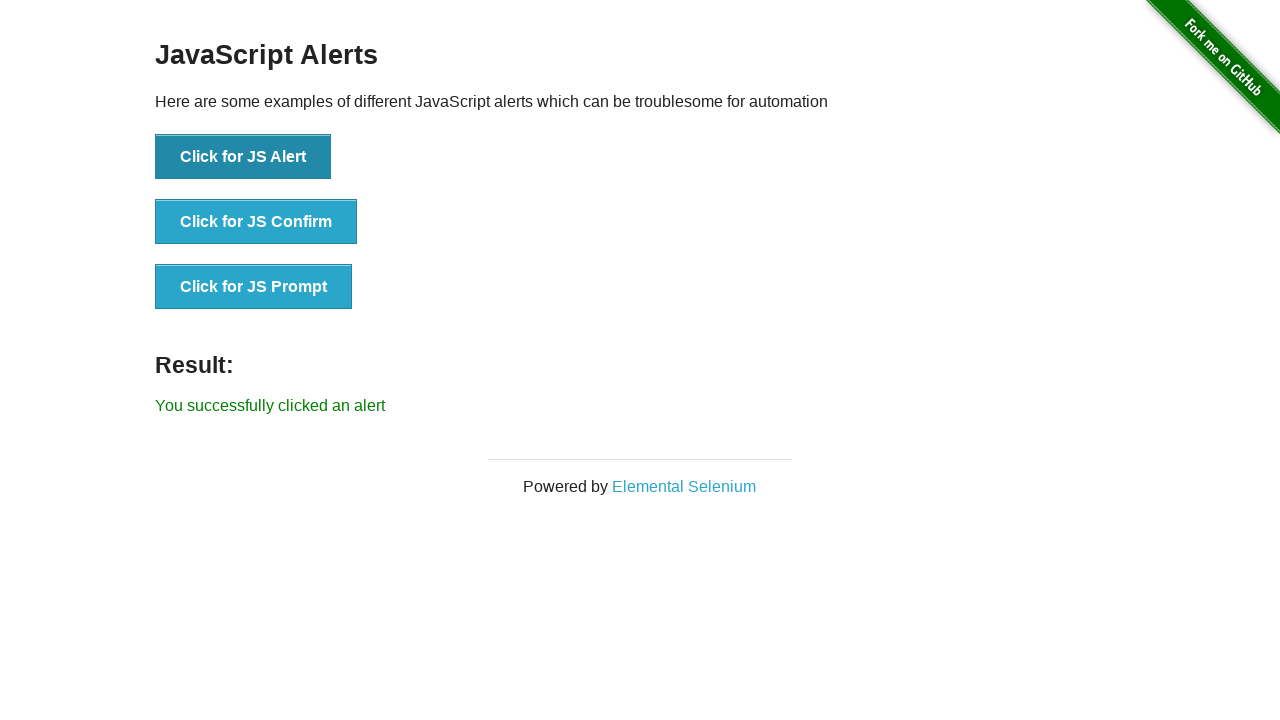

Waited for alert handling to complete
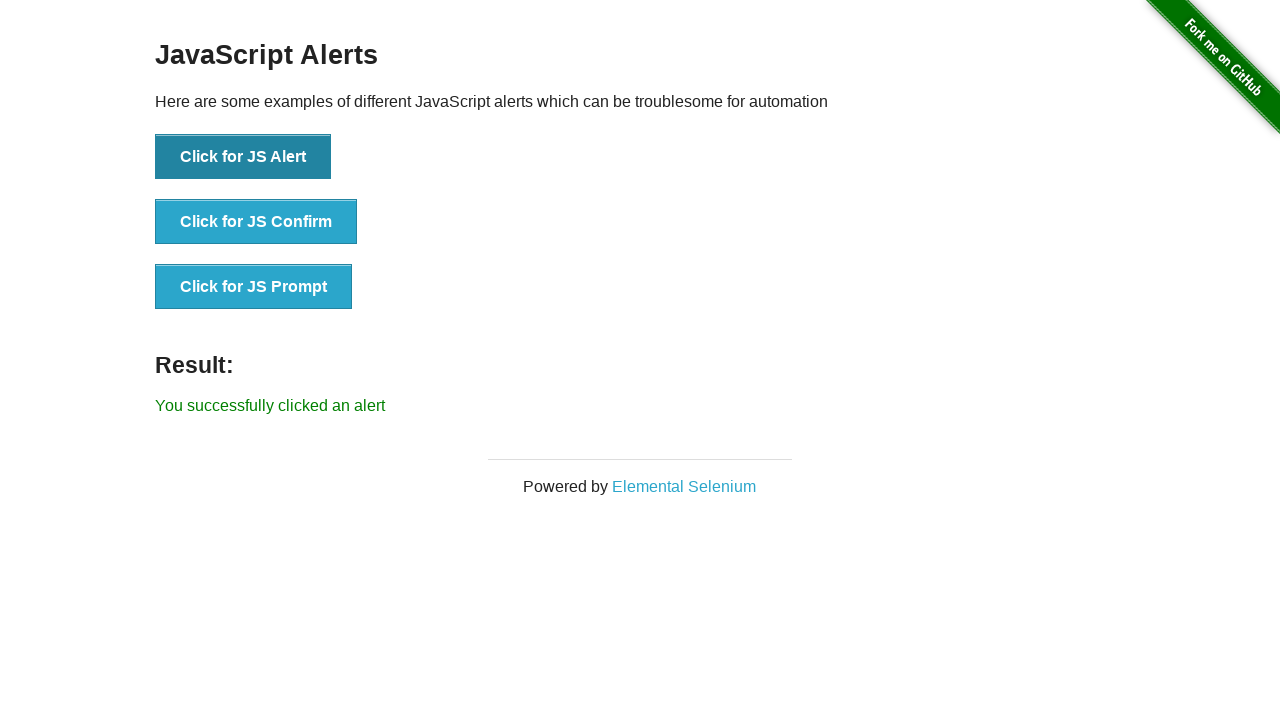

Clicked button to trigger JavaScript confirm dialog at (256, 222) on xpath=//button[text()='Click for JS Confirm']
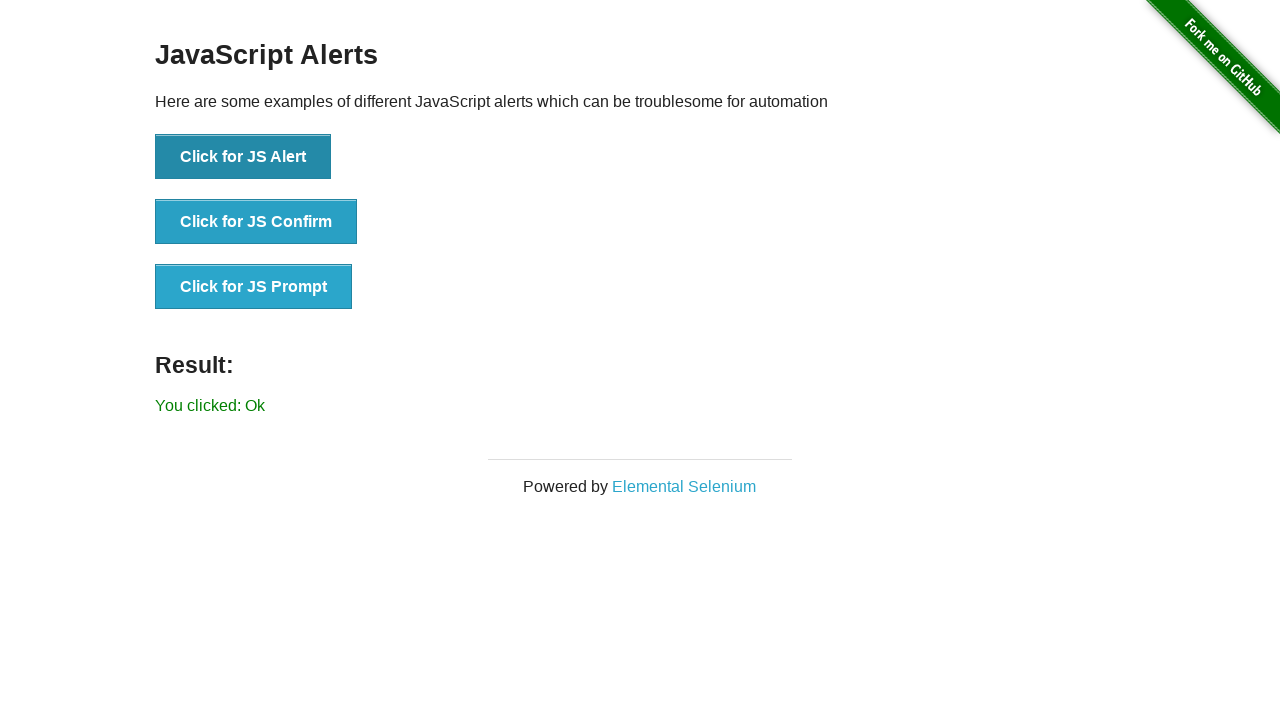

Set up dialog handler to dismiss confirm dialog
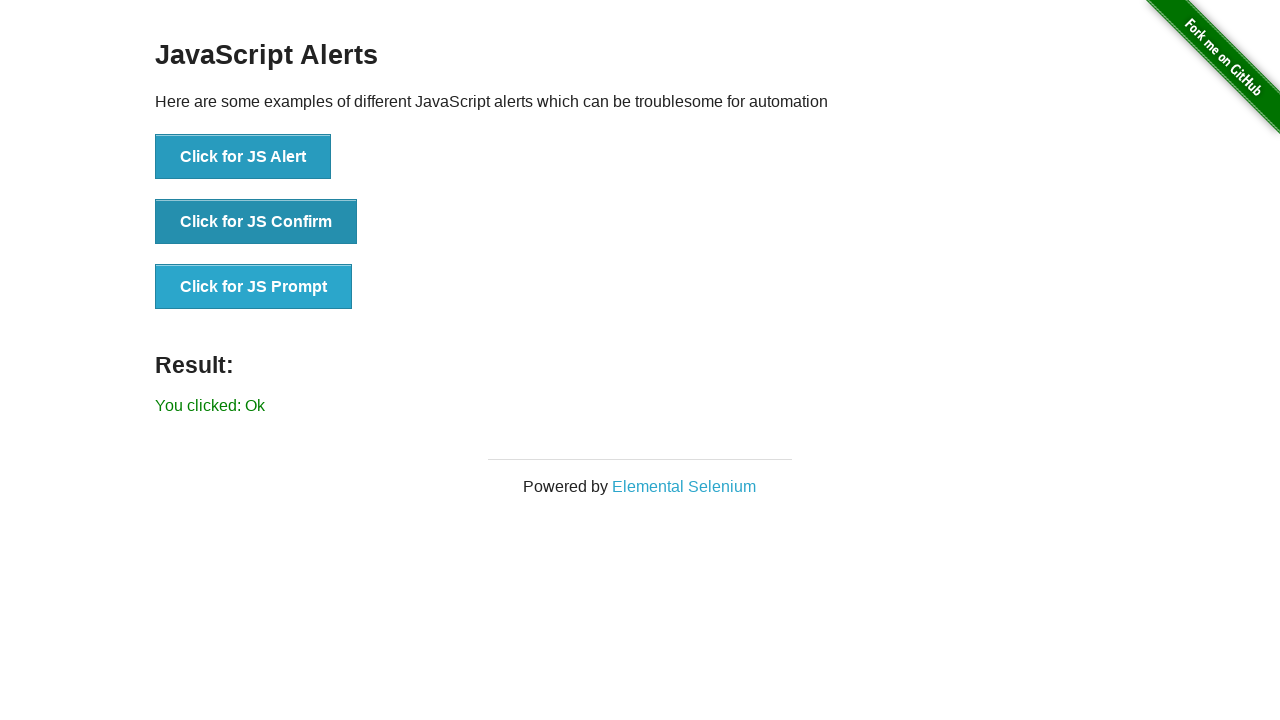

Waited for confirm dialog handling to complete
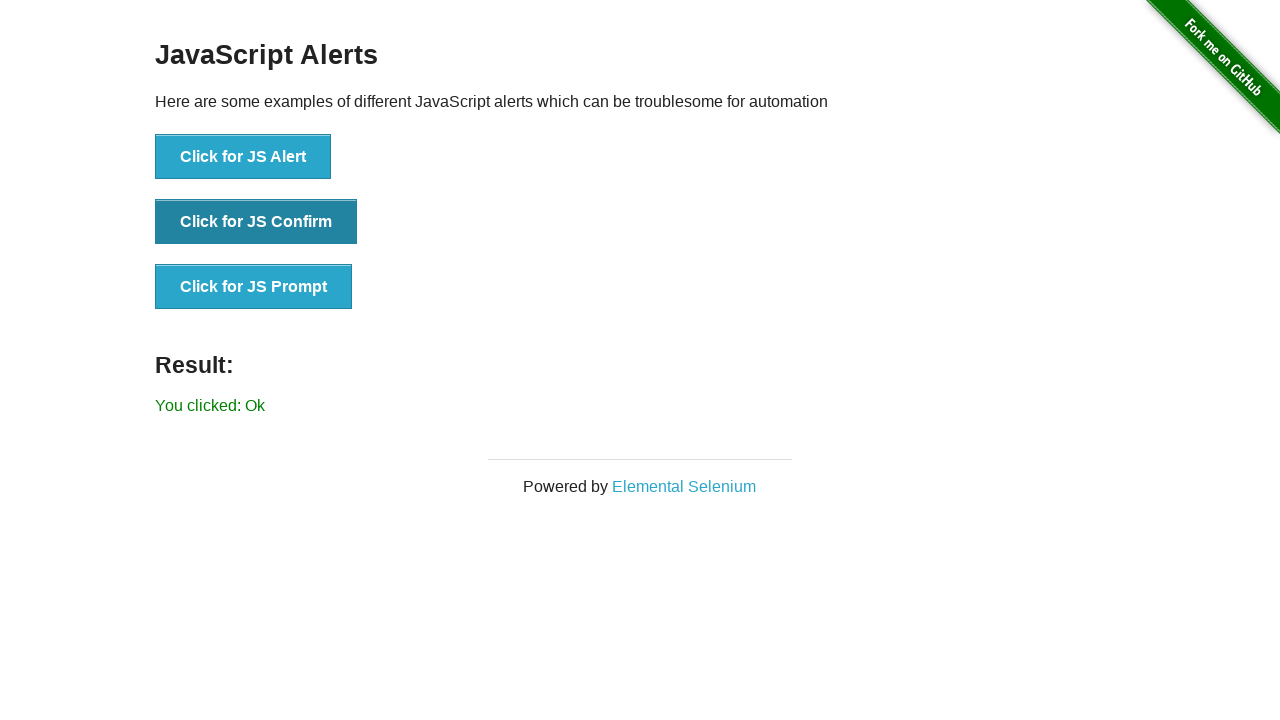

Clicked button to trigger JavaScript prompt dialog at (254, 287) on xpath=//button[text()='Click for JS Prompt']
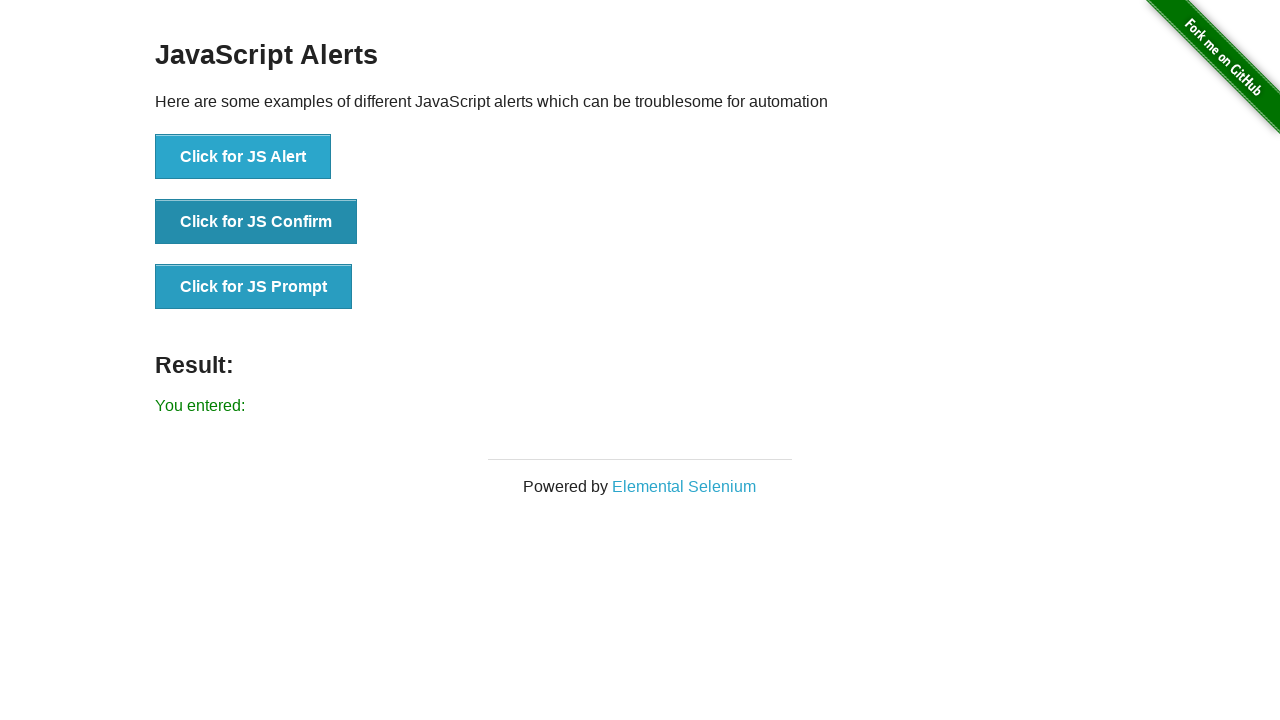

Set up dialog handler to accept prompt with text 'Bharath Testing'
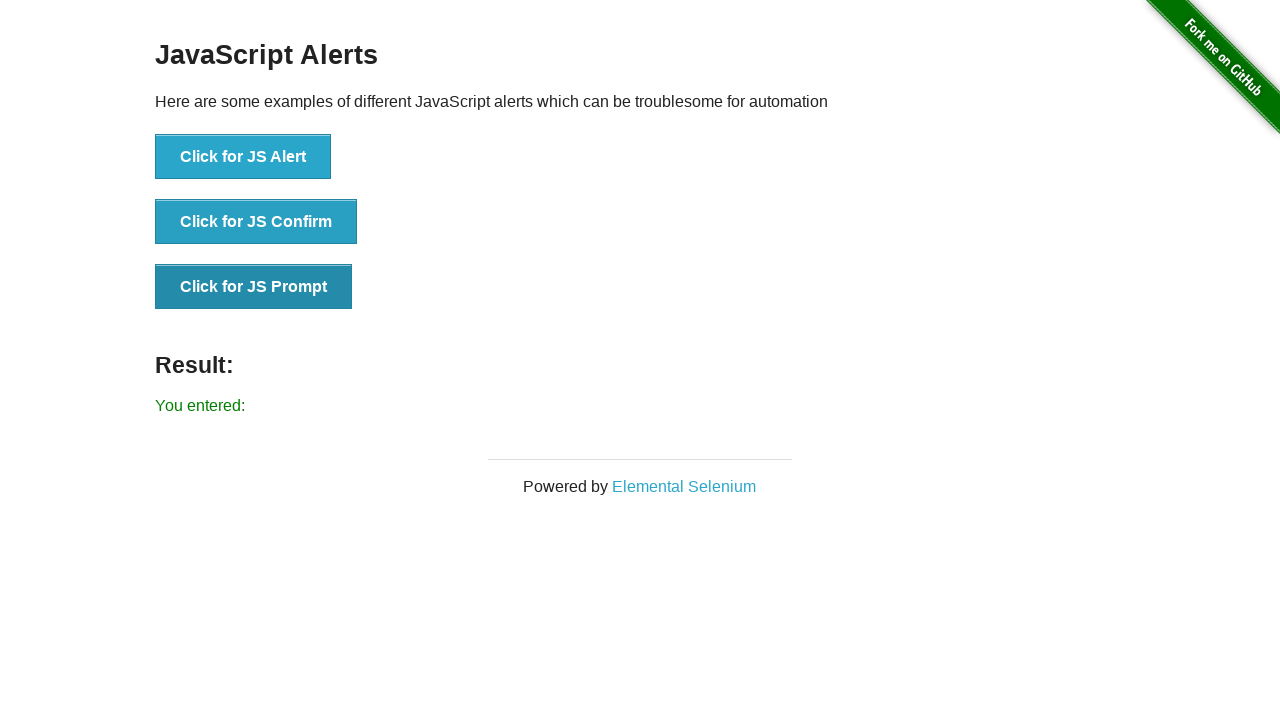

Waited for prompt dialog handling to complete
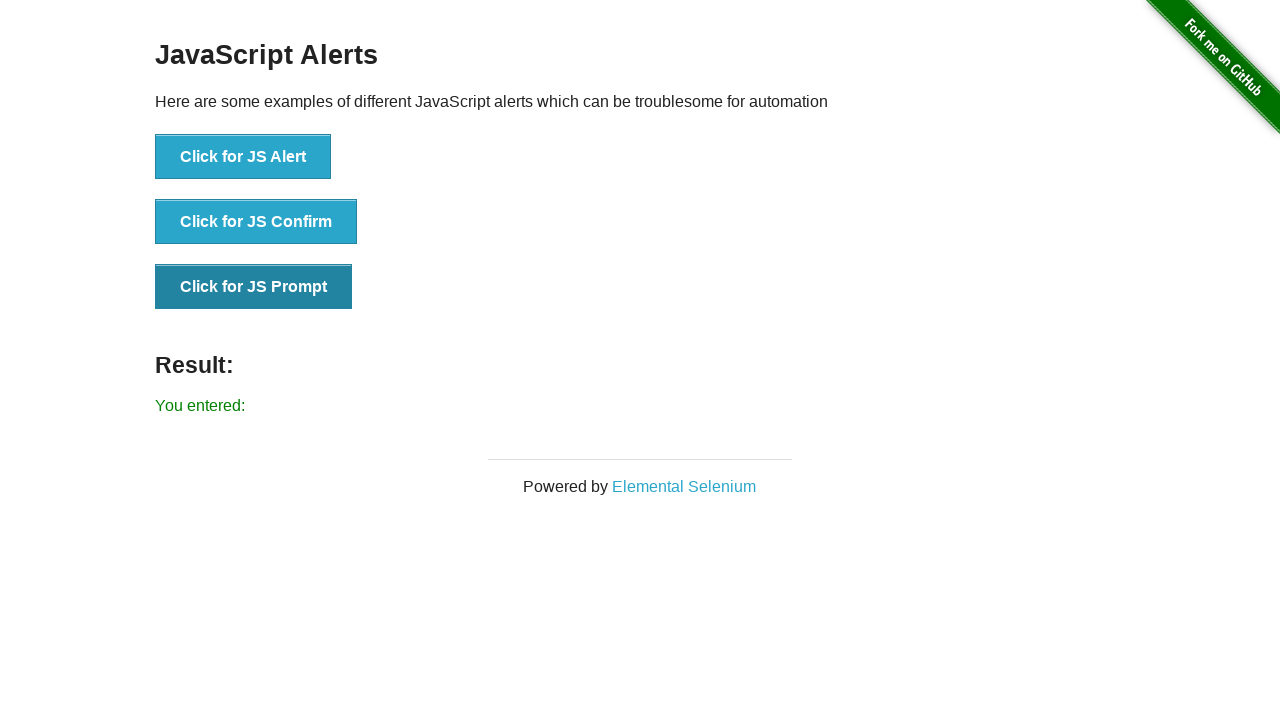

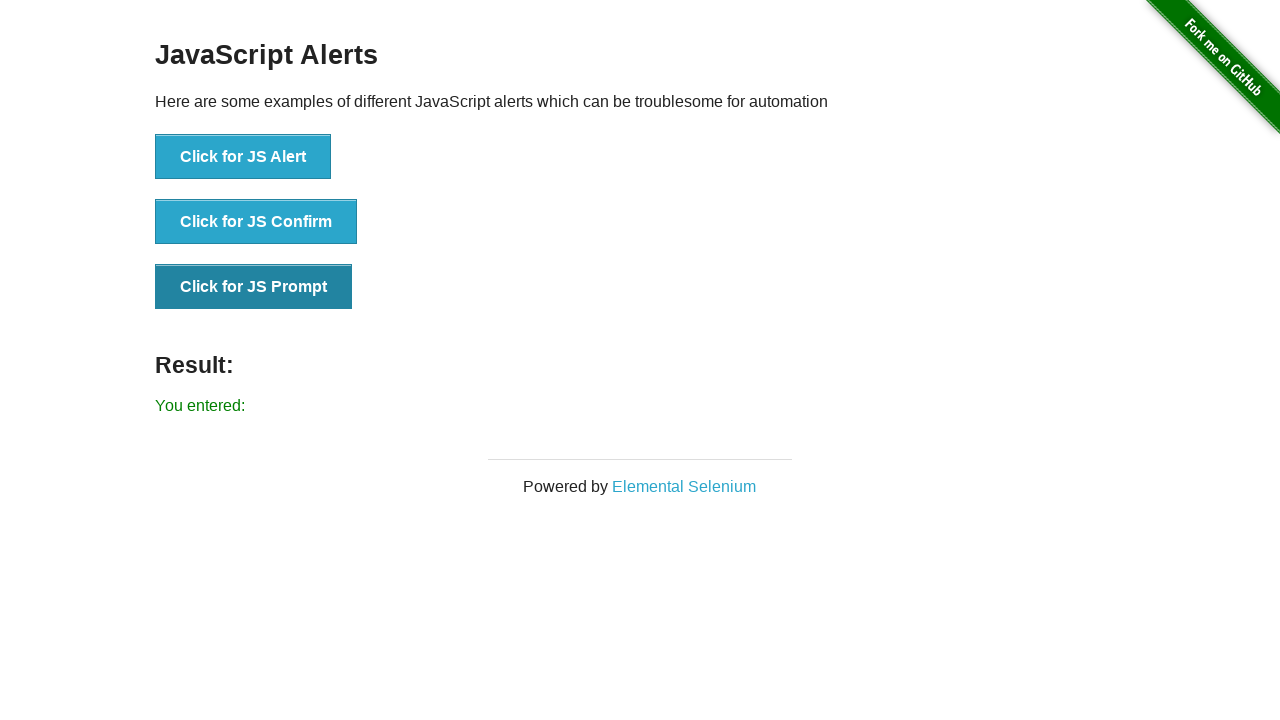